Tests marking individual todo items as complete by checking their checkboxes.

Starting URL: https://demo.playwright.dev/todomvc

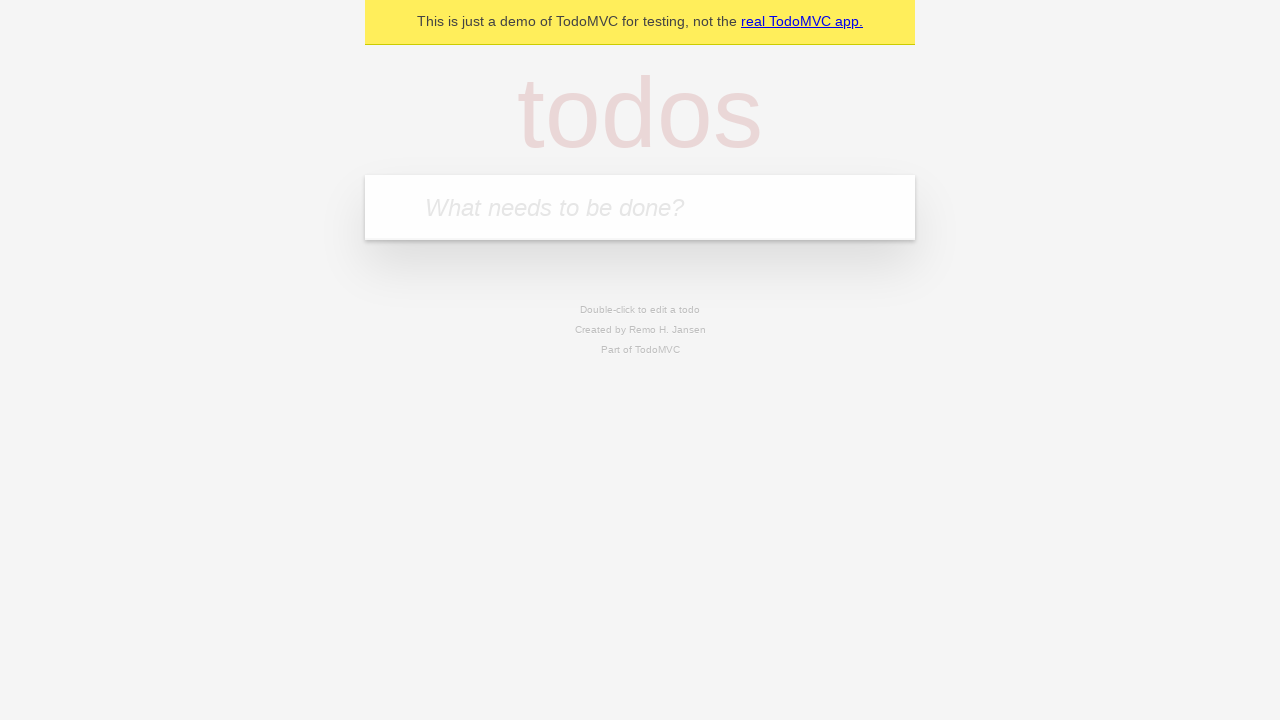

Filled todo input with 'buy some cheese' on internal:attr=[placeholder="What needs to be done?"i]
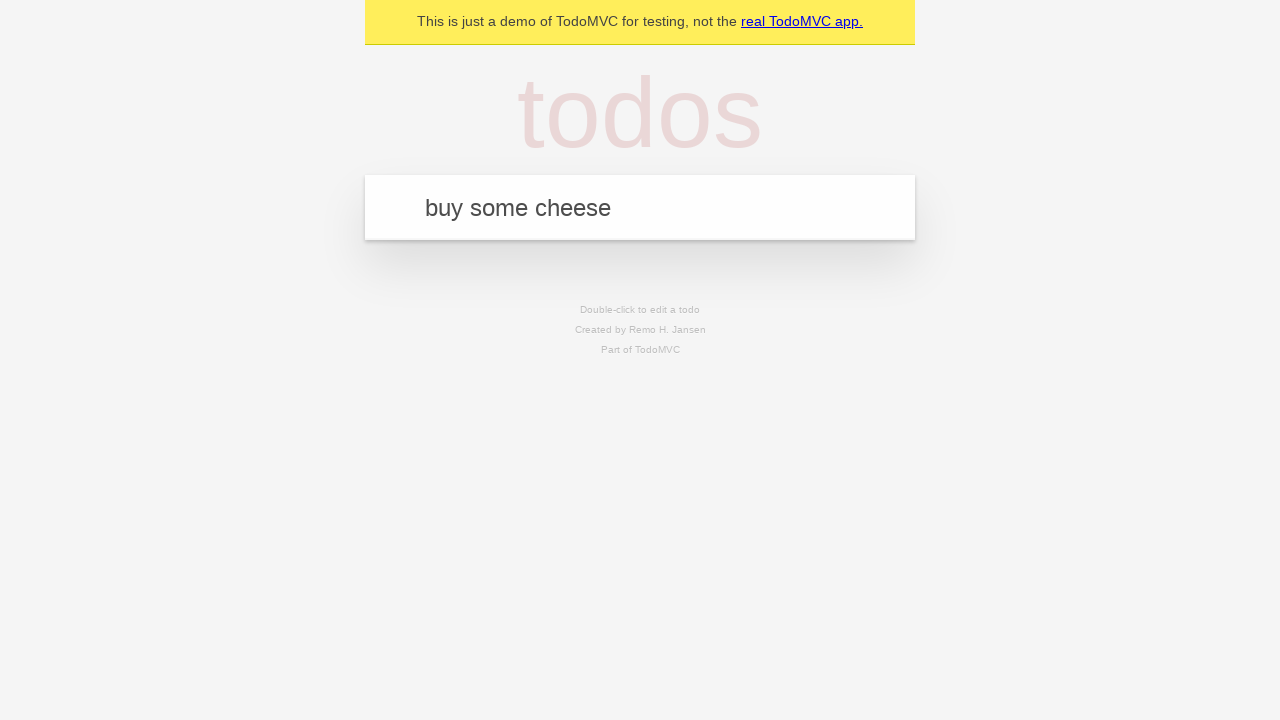

Pressed Enter to add 'buy some cheese' to the list on internal:attr=[placeholder="What needs to be done?"i]
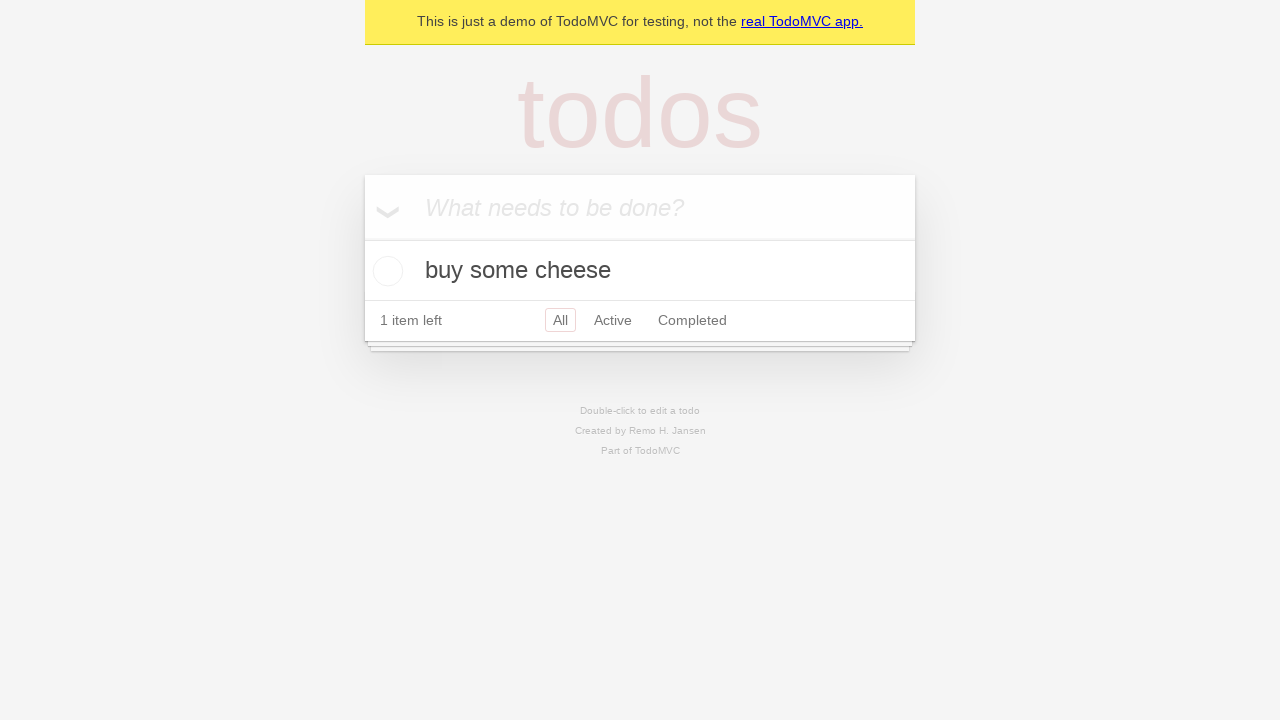

Filled todo input with 'feed the cat' on internal:attr=[placeholder="What needs to be done?"i]
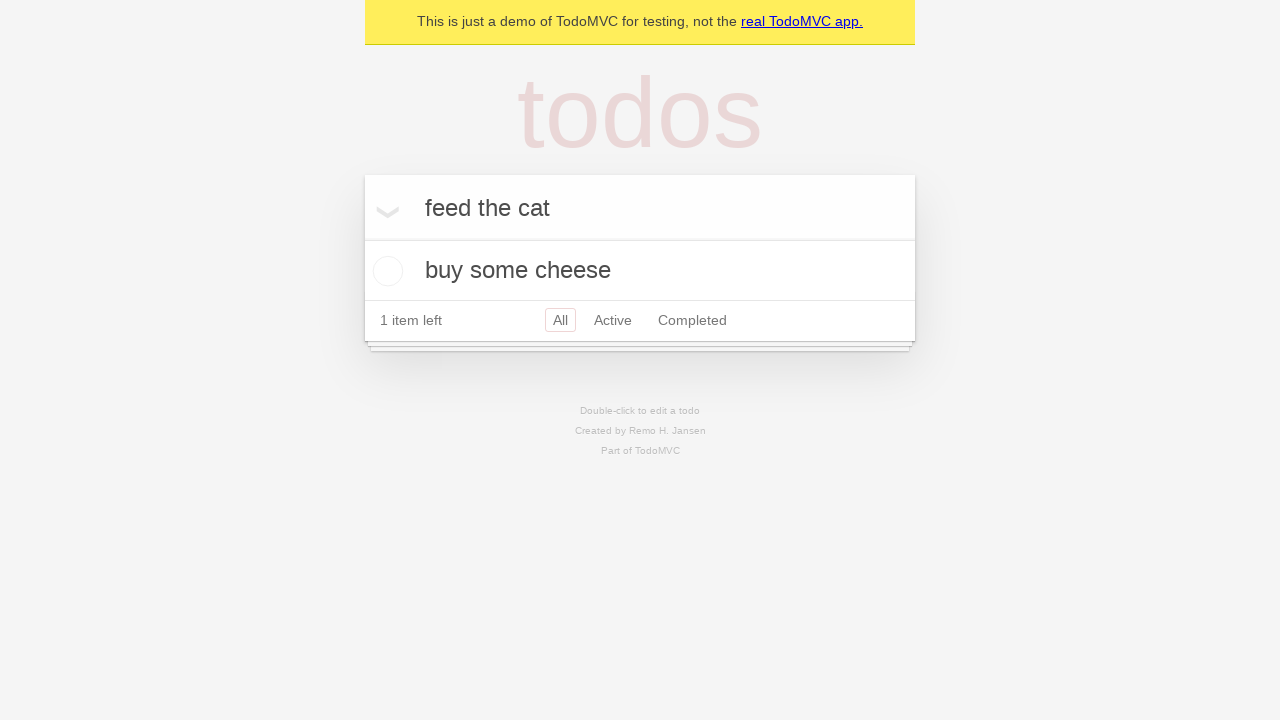

Pressed Enter to add 'feed the cat' to the list on internal:attr=[placeholder="What needs to be done?"i]
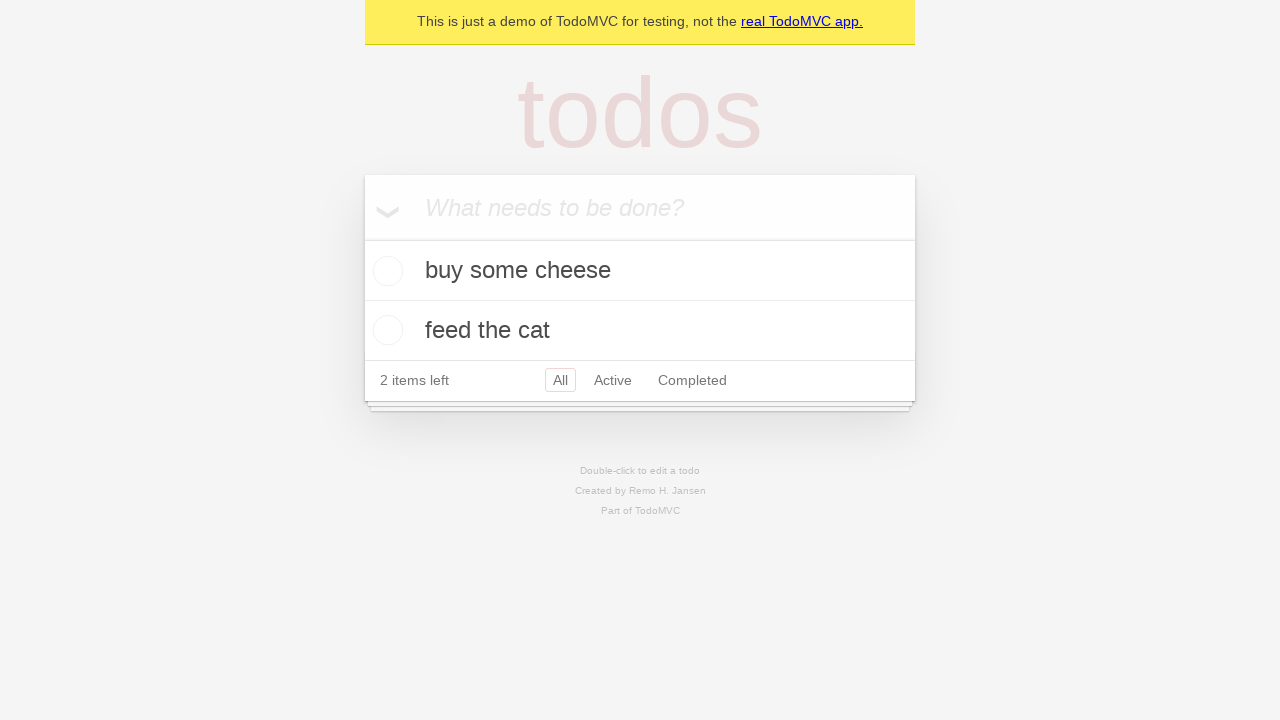

Waited for both todo items to be created
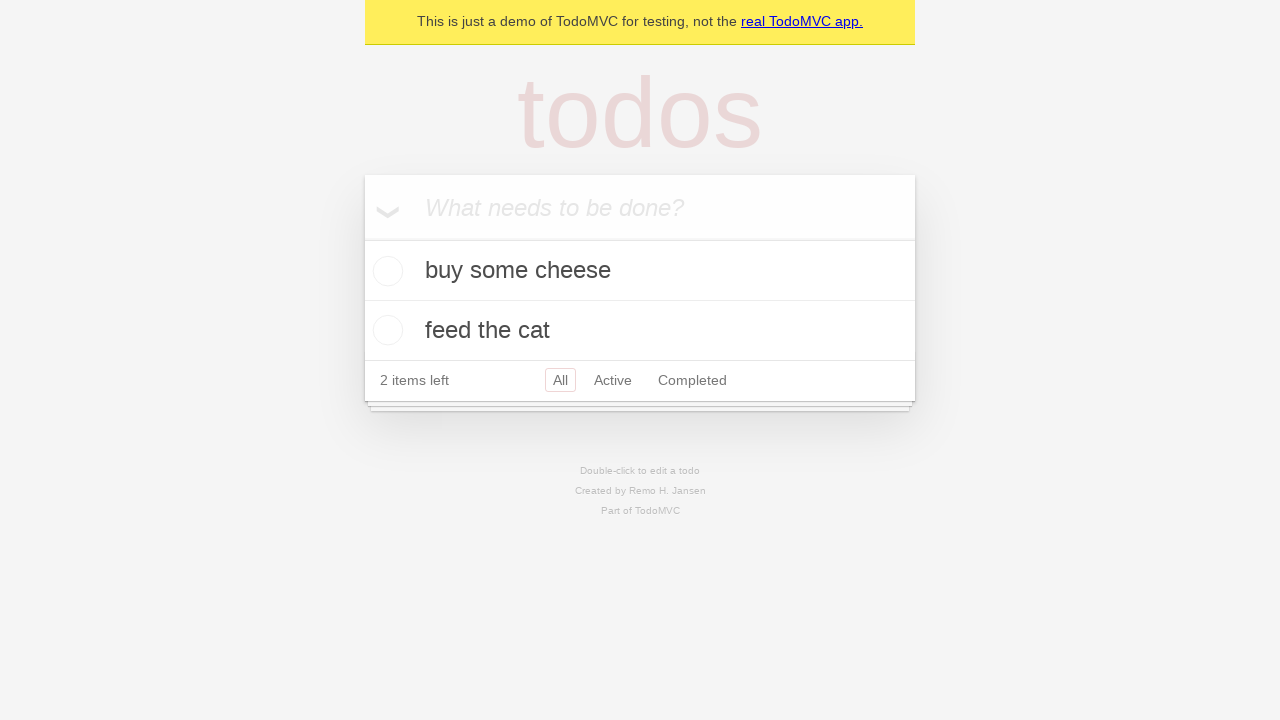

Checked the checkbox for the first todo item 'buy some cheese' at (385, 271) on internal:testid=[data-testid="todo-item"s] >> nth=0 >> internal:role=checkbox
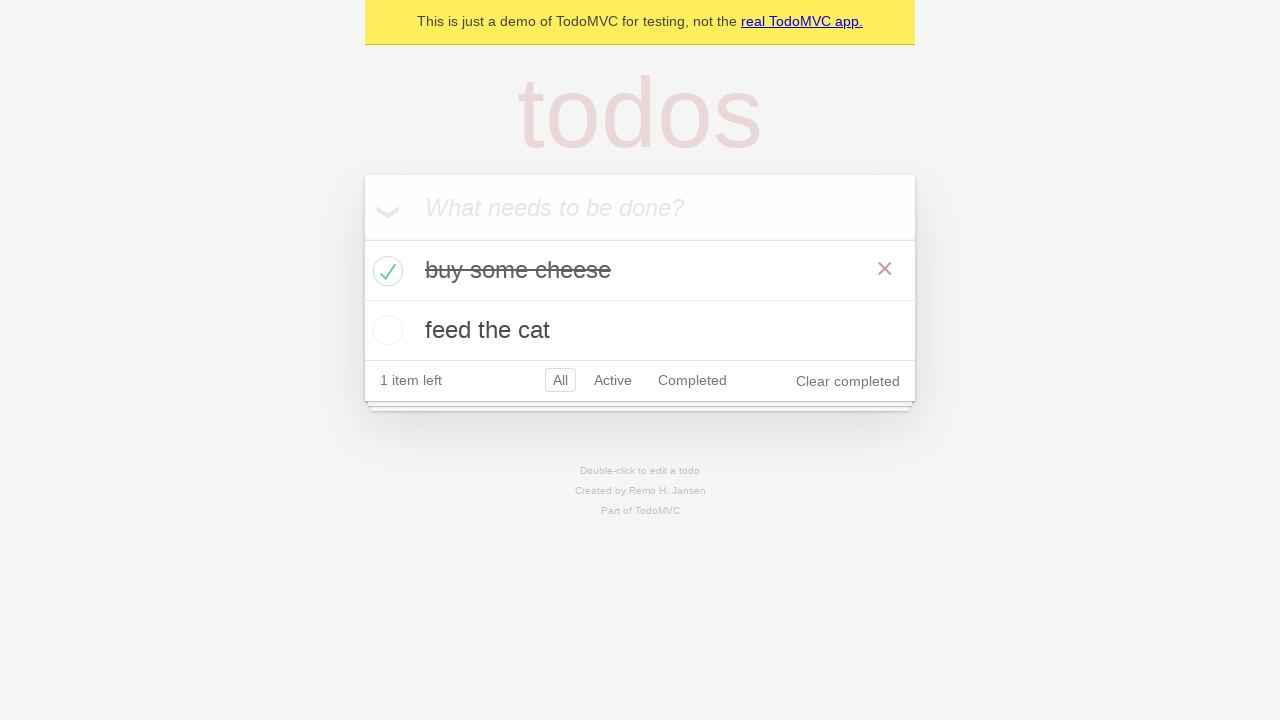

Checked the checkbox for the second todo item 'feed the cat' at (385, 330) on internal:testid=[data-testid="todo-item"s] >> nth=1 >> internal:role=checkbox
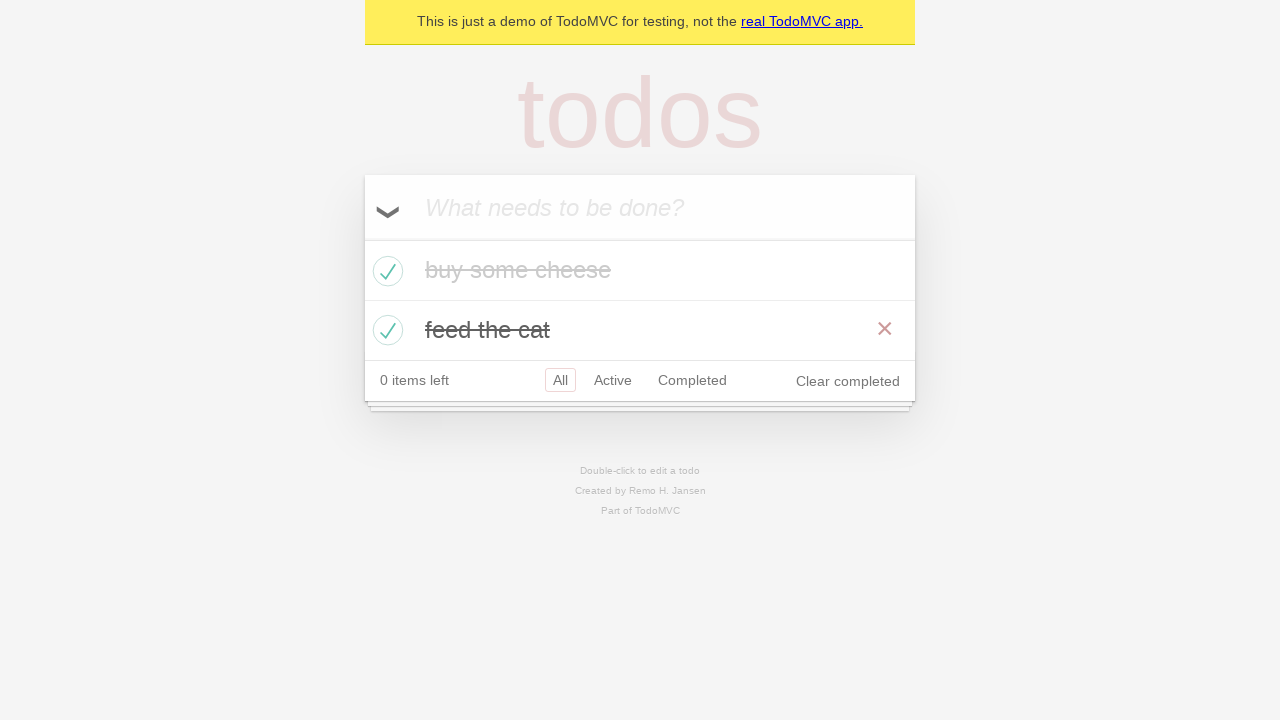

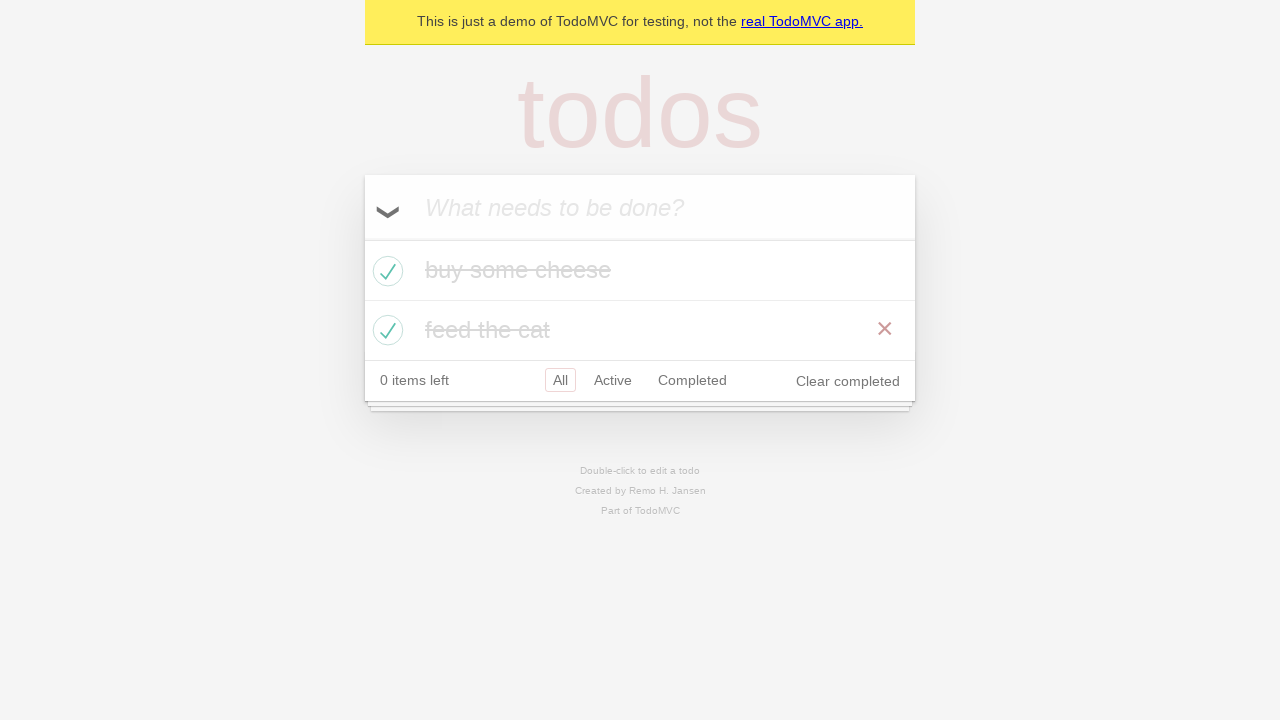